Tests changing the website language from English to Spanish and then back to English, verifying the UI updates correctly for each language change.

Starting URL: https://yayu.dev

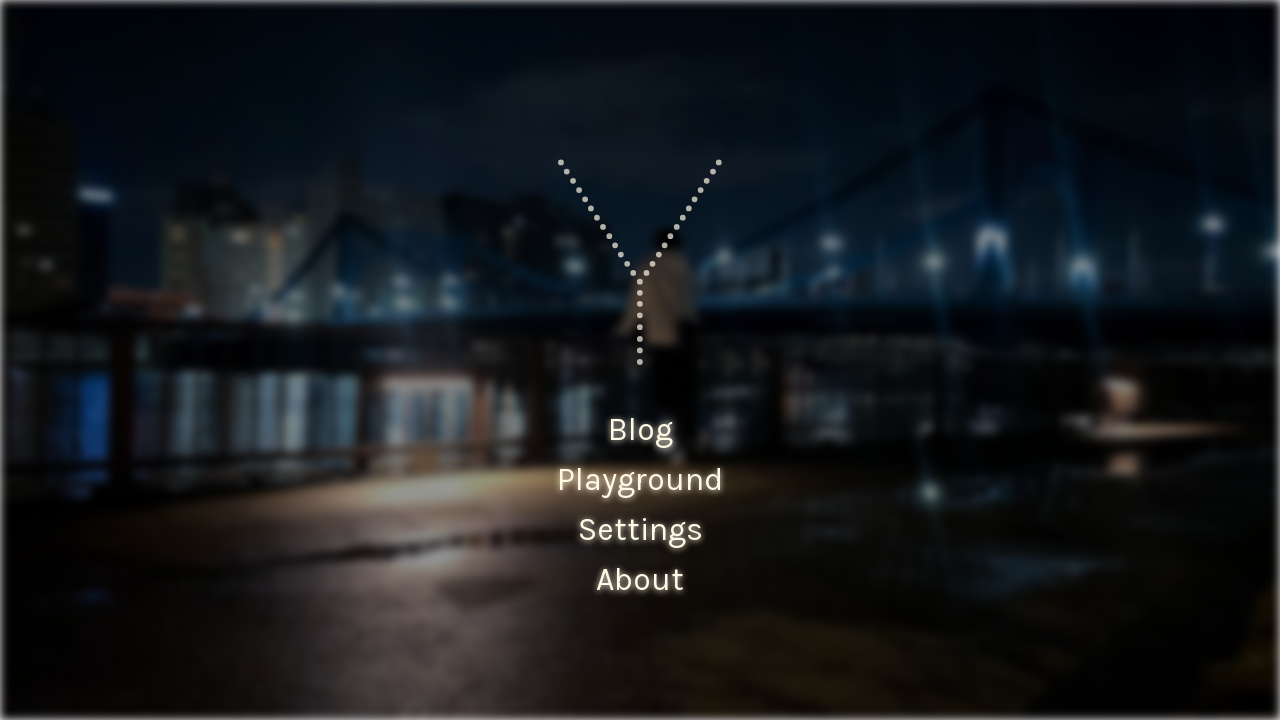

Clicked Settings button from home menu at (640, 530) on internal:testid=[data-testid="home-menu-item__click-link"s] >> internal:text="Se
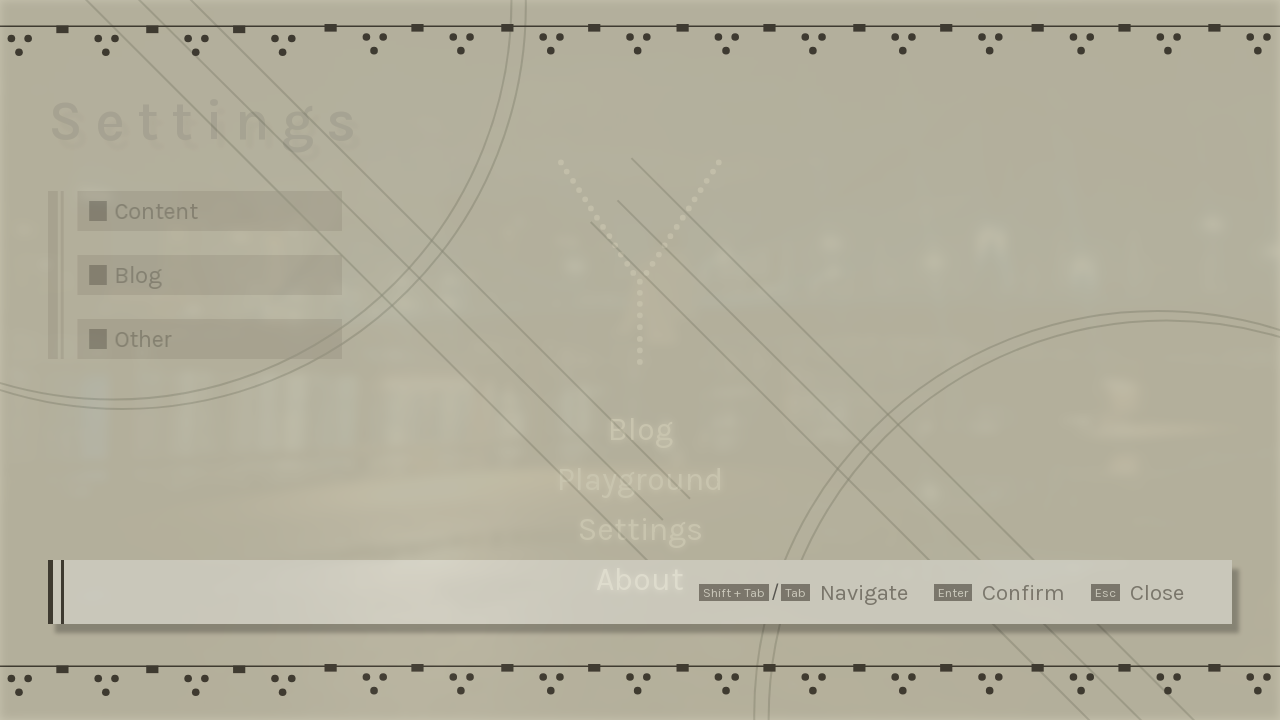

Settings page loaded
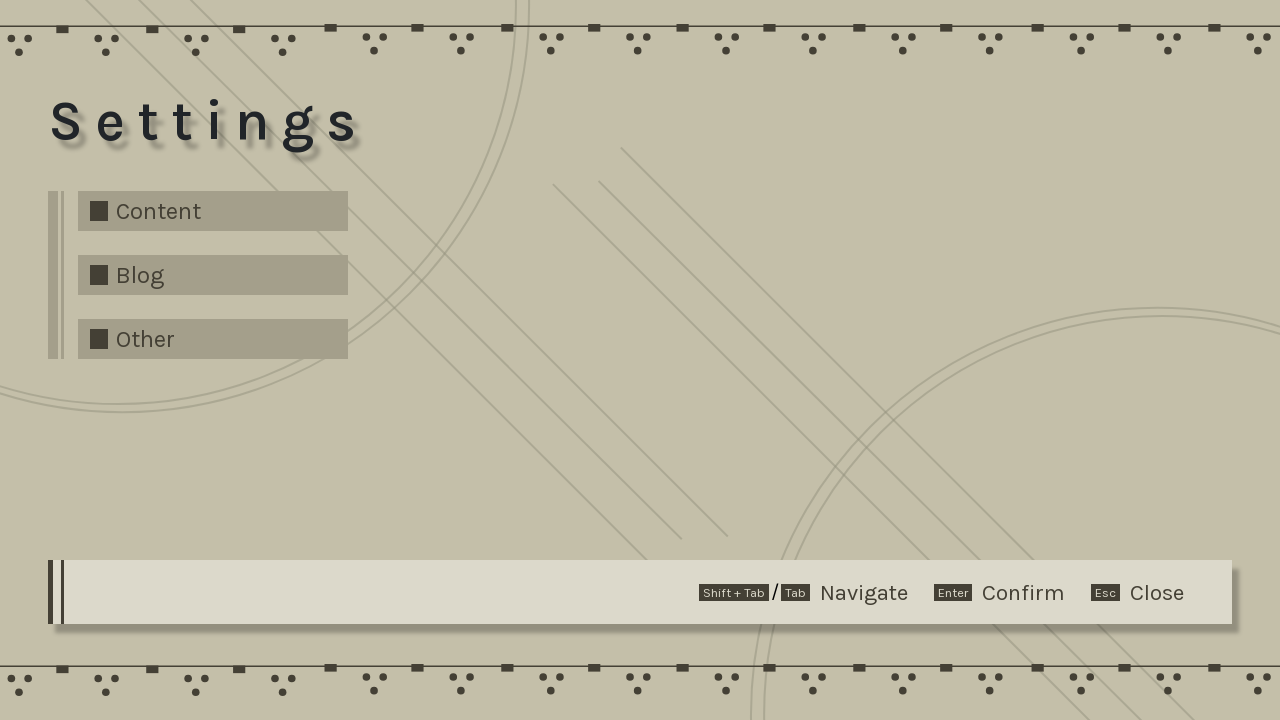

Clicked on Content settings at (158, 211) on internal:text="Content"i >> nth=0
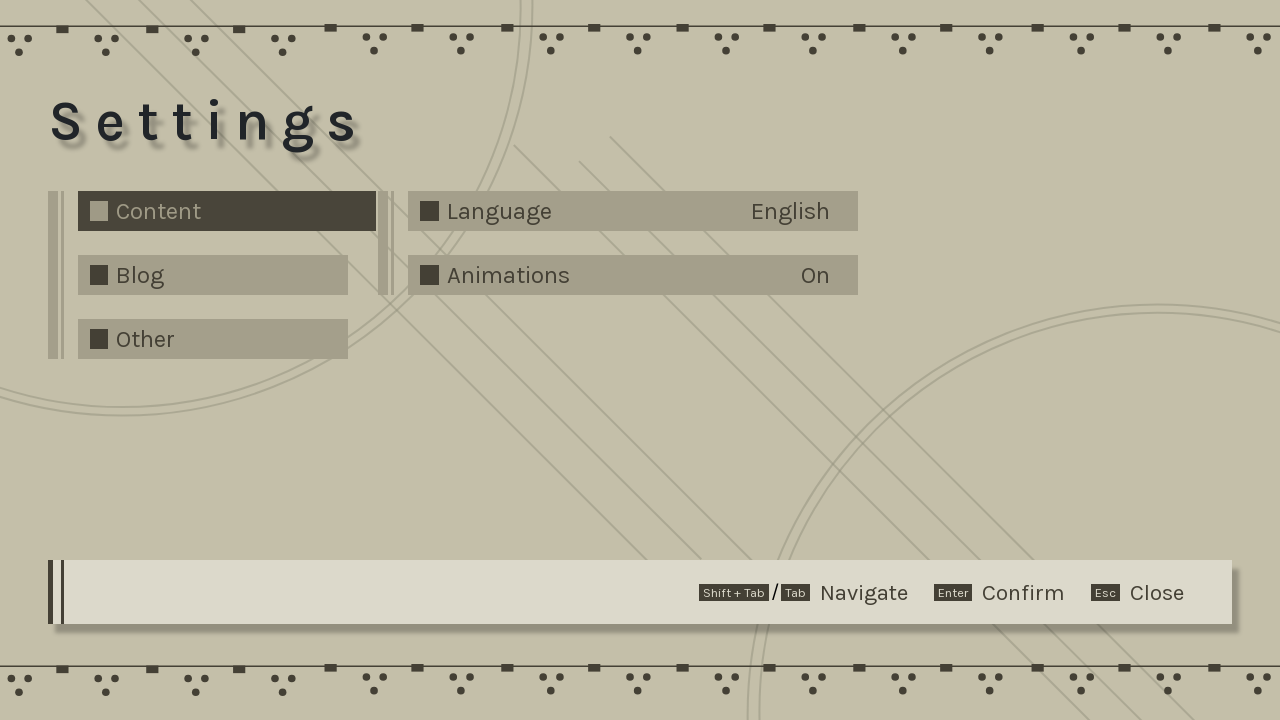

Clicked on Language option at (499, 211) on internal:text="Language"i >> nth=0
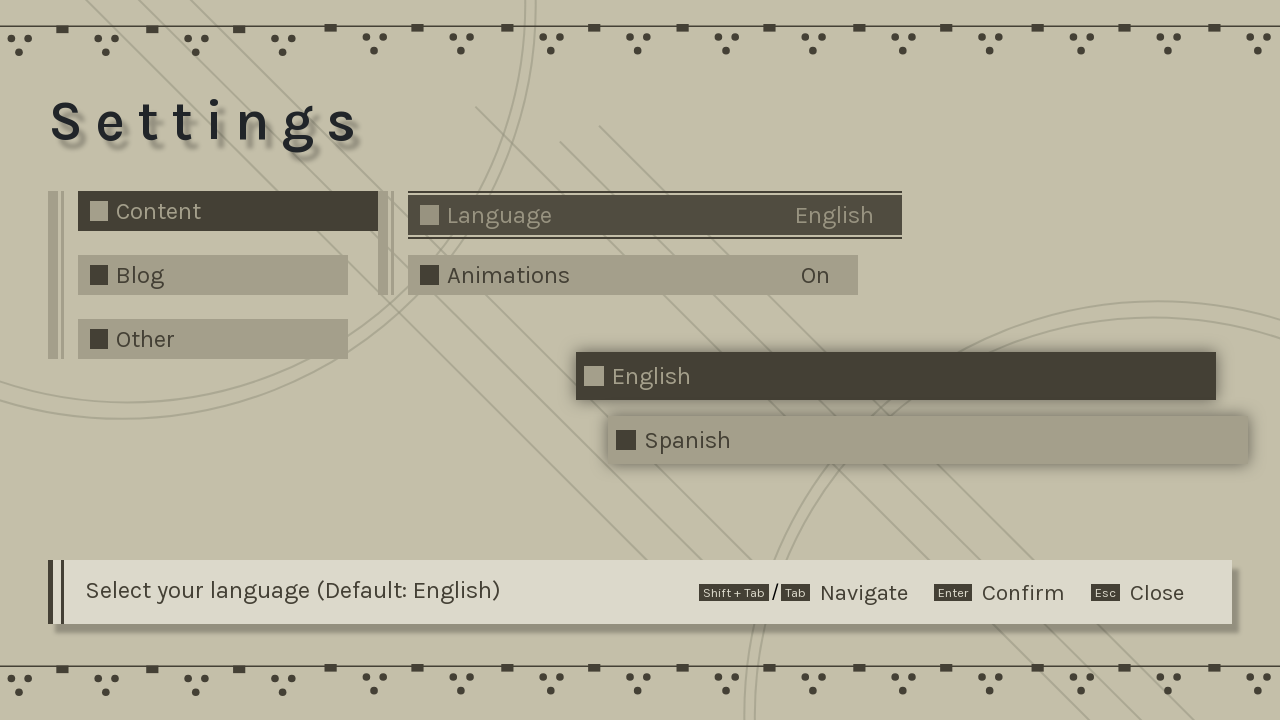

Selected Spanish language at (928, 440) on internal:text="Spanish"i >> nth=0
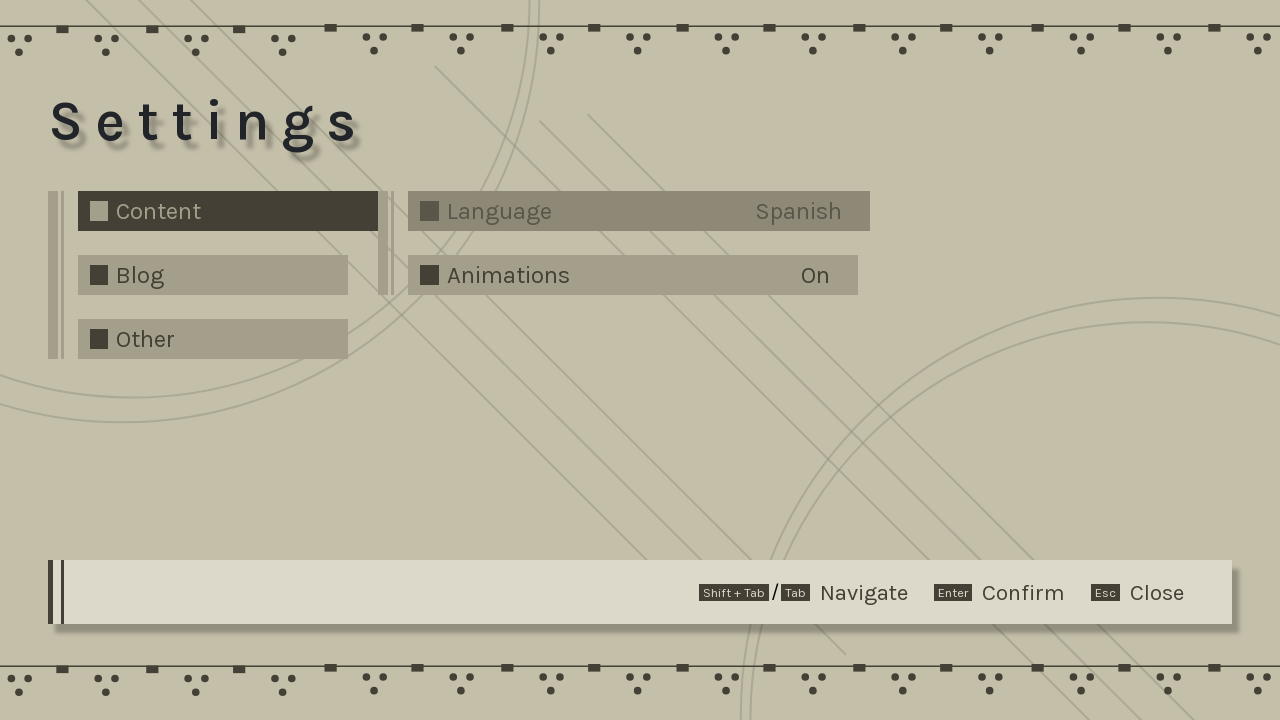

Verified language changed to Spanish - Contenido text appeared
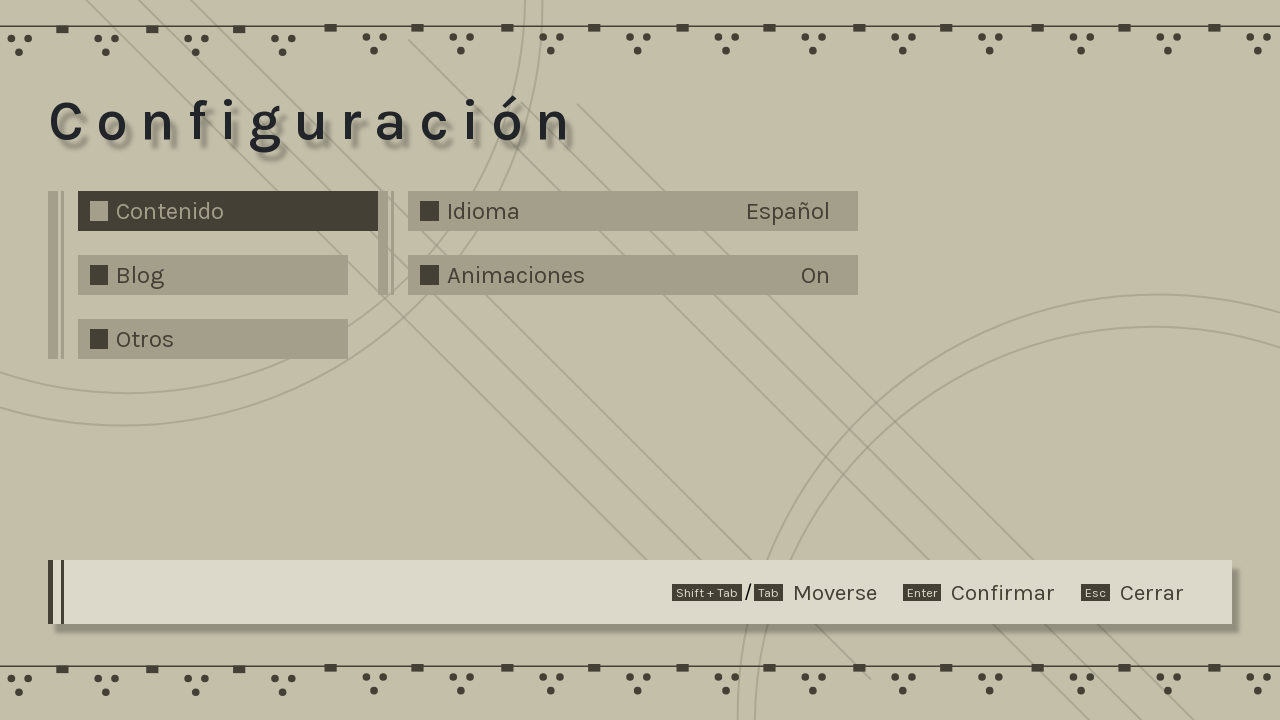

Clicked on Contenido (Content in Spanish) at (170, 211) on internal:text="Contenido"i >> nth=0
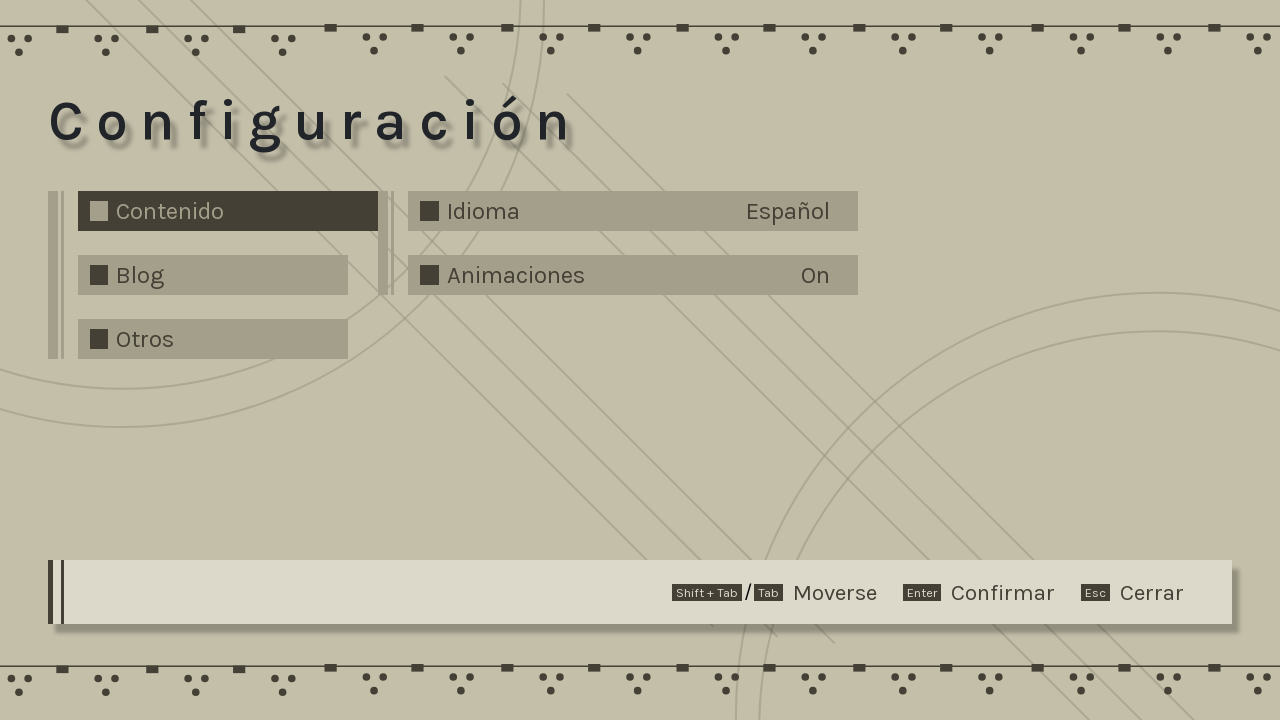

Clicked on Idioma (Language in Spanish) at (483, 211) on internal:text="Idioma"i >> nth=0
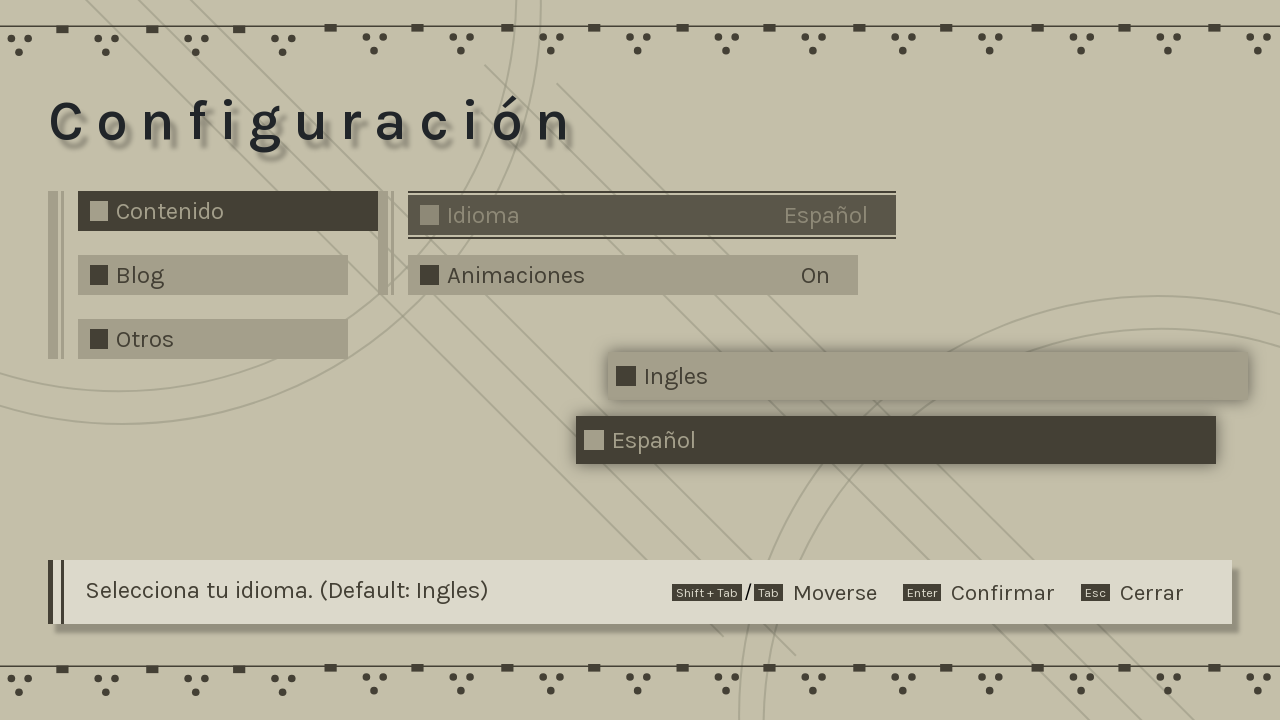

Selected Ingles (English in Spanish) at (928, 376) on internal:text="Ingles"i >> nth=0
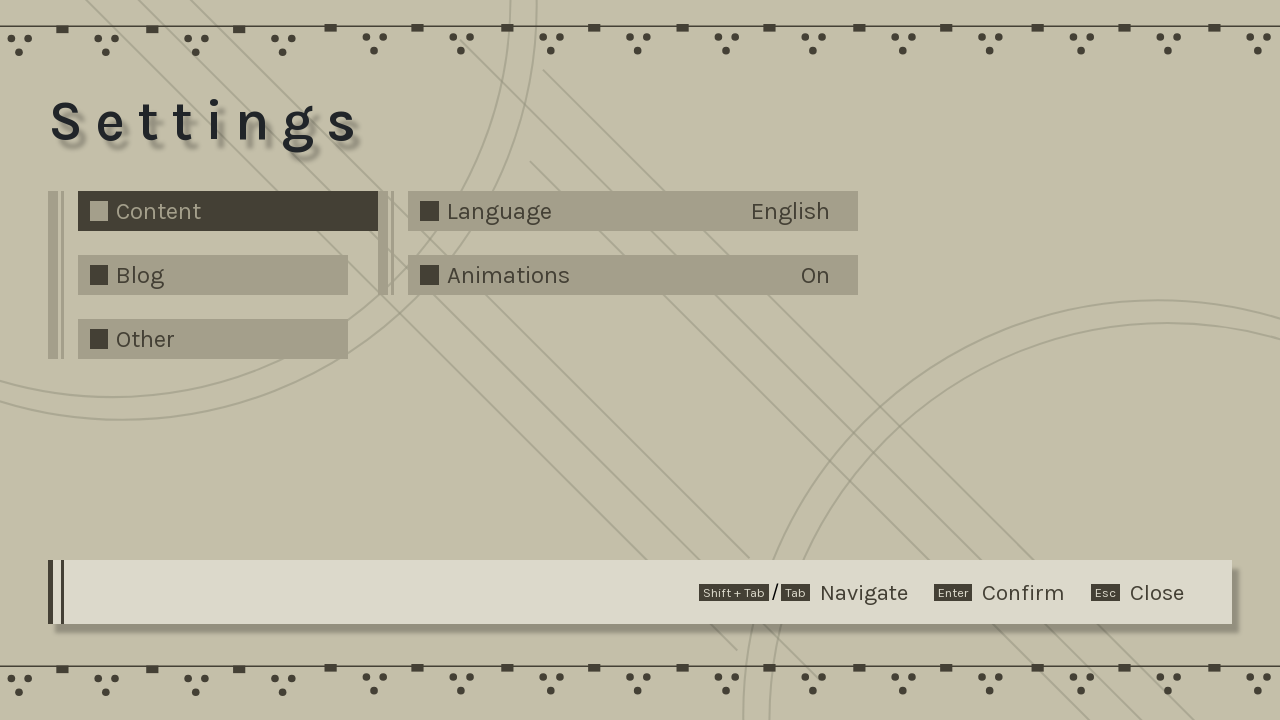

Verified language changed back to English - Content text appeared
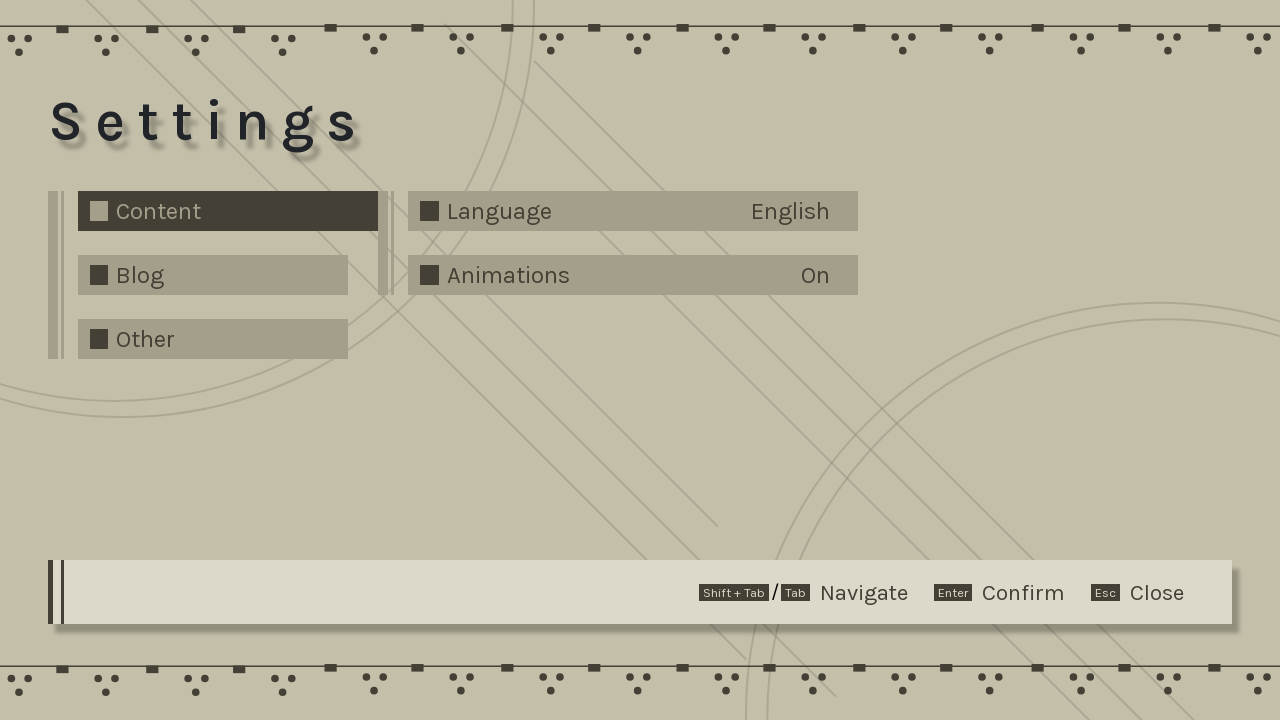

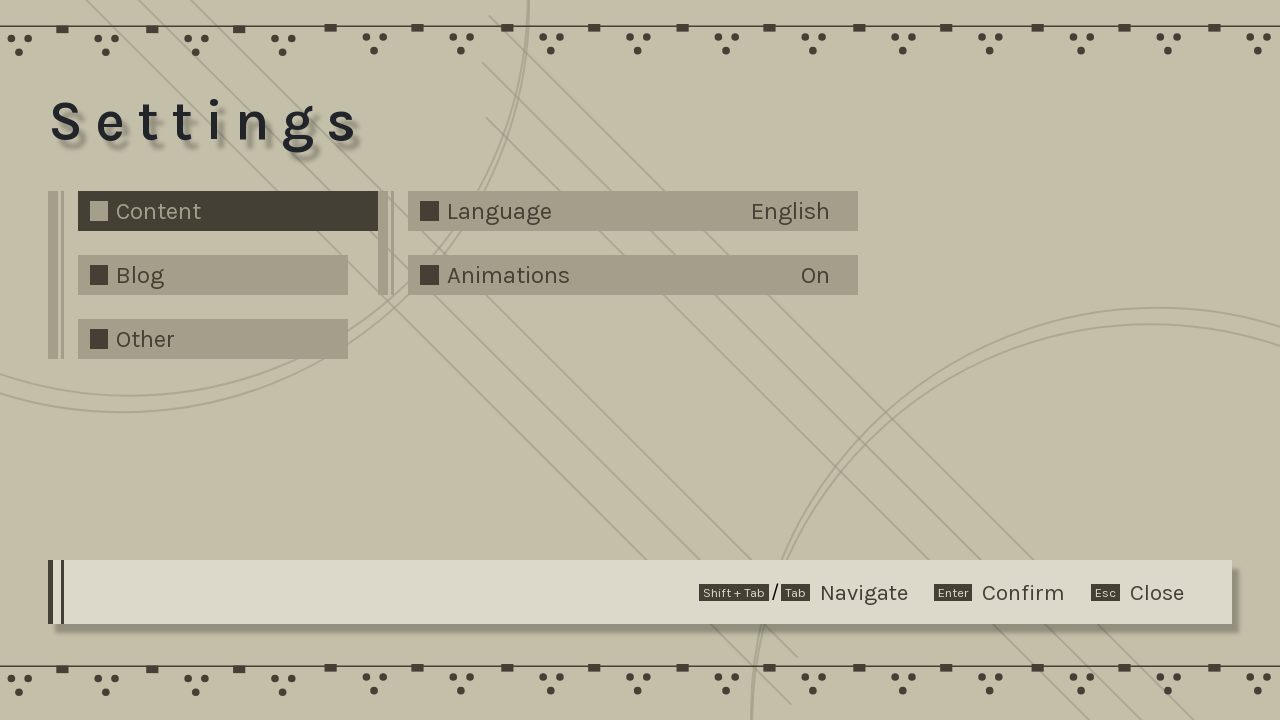